Opens a popup window from a blog page by clicking a link and retrieves window handles for both parent and child windows

Starting URL: http://omayo.blogspot.com/

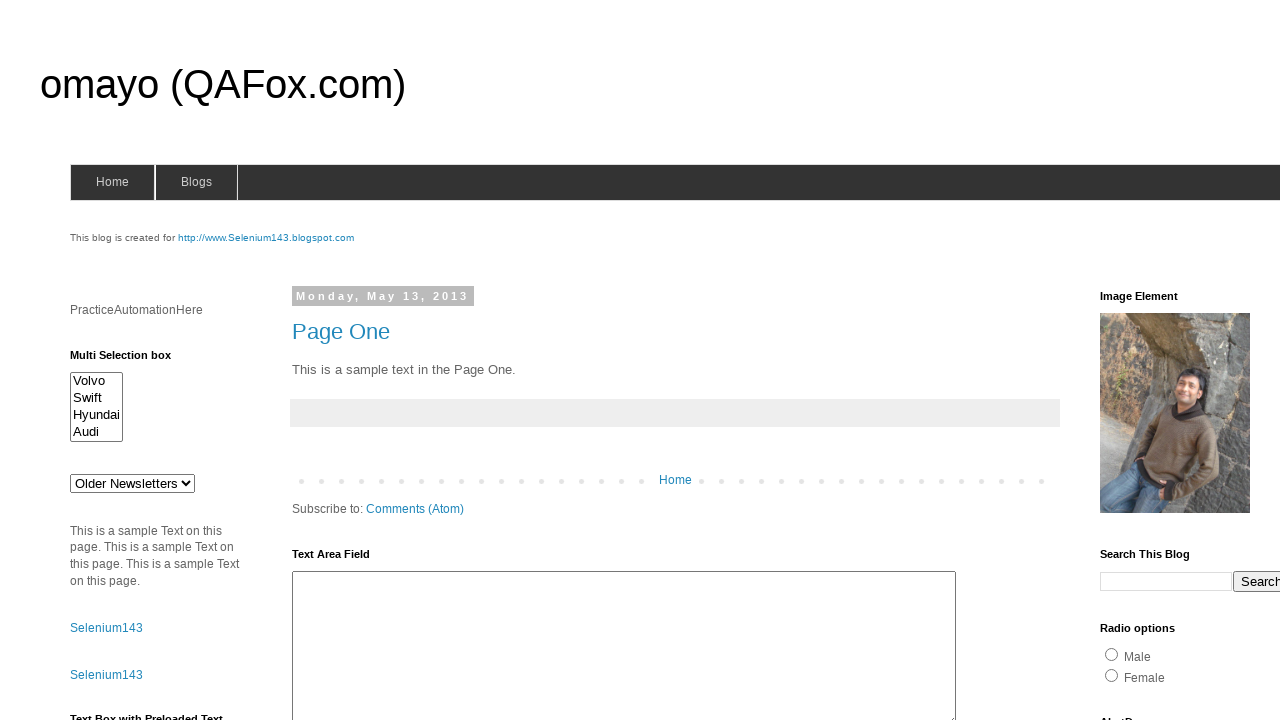

Located popup window link element
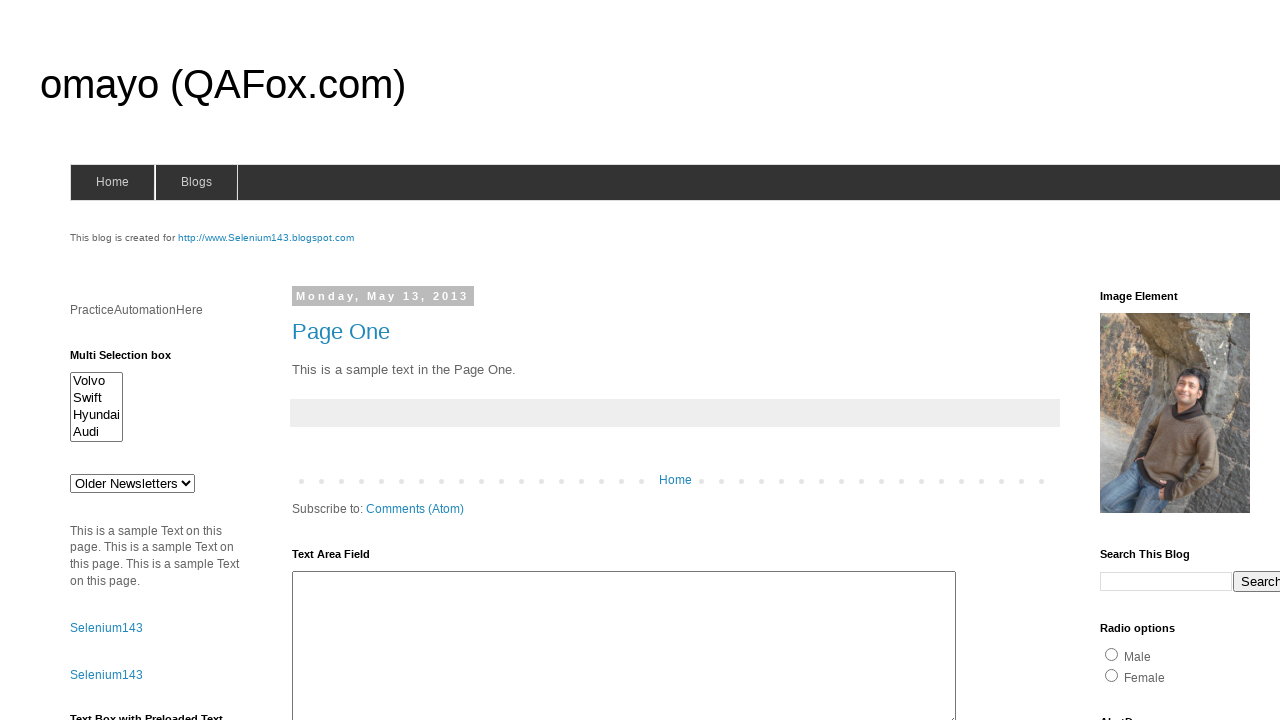

Scrolled to make popup link visible
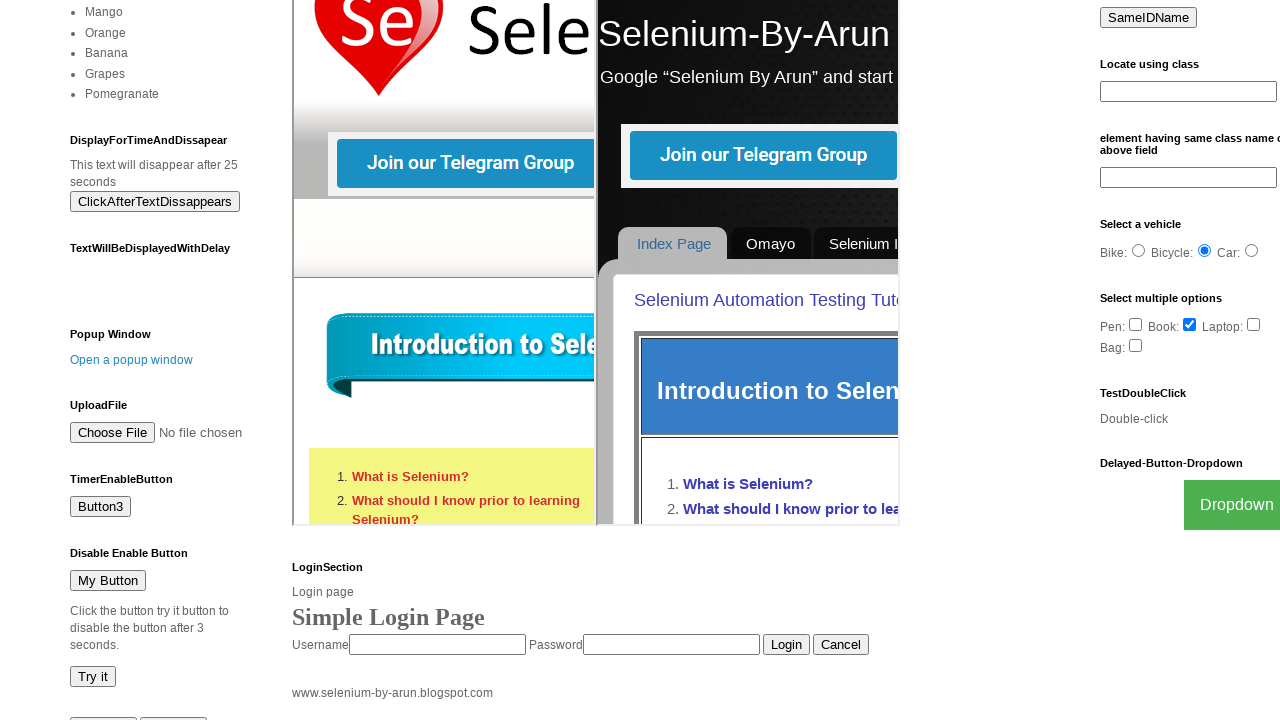

Clicked popup window link at (132, 360) on a:text('Open a popup window')
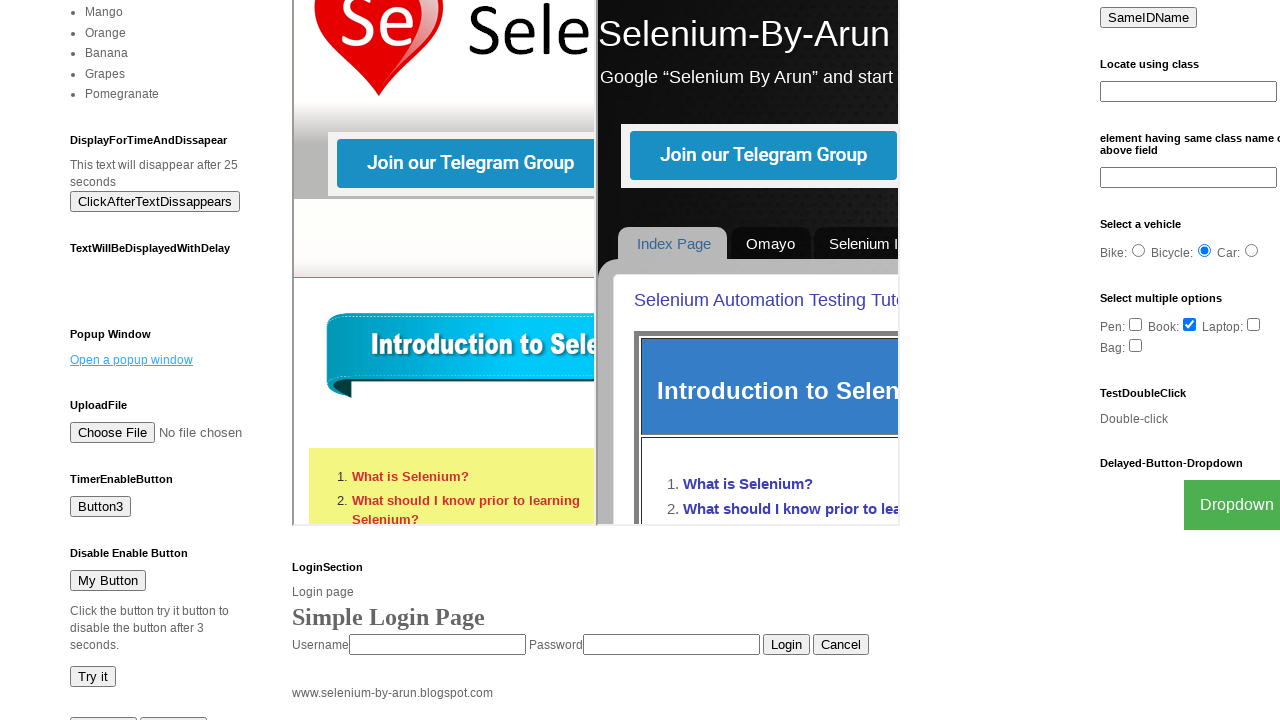

Captured new popup window page object
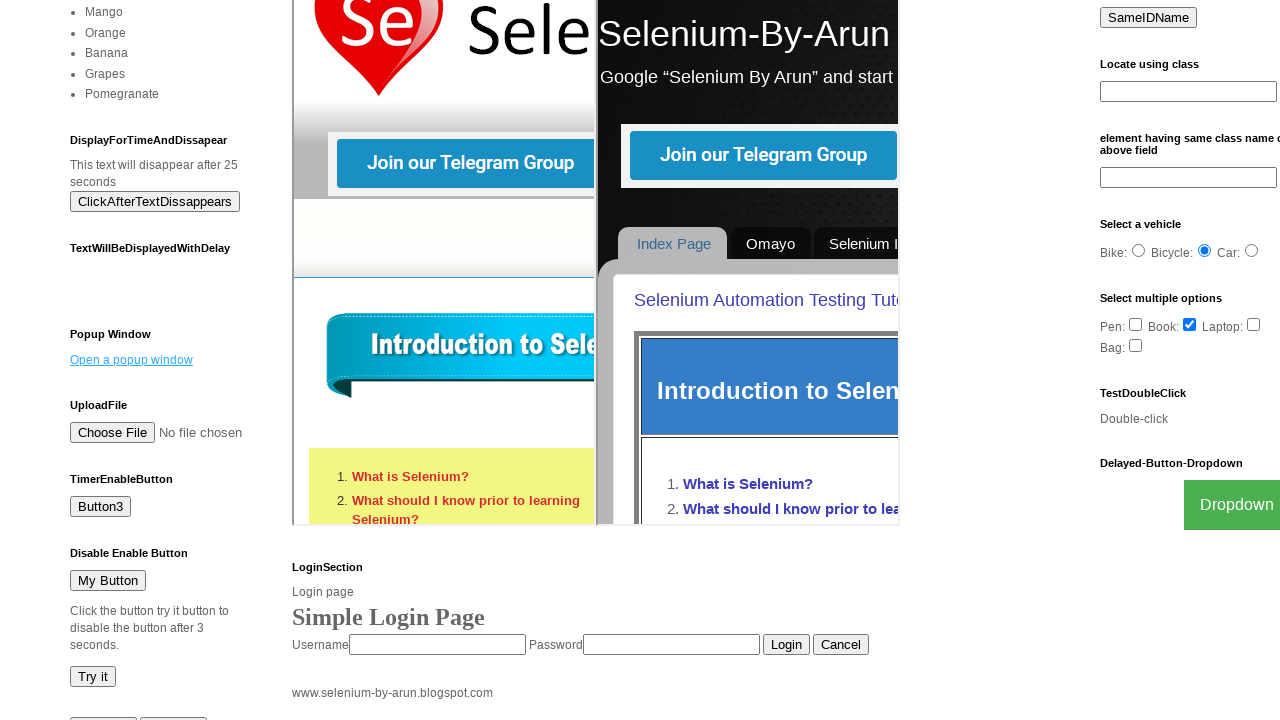

Popup window loaded successfully
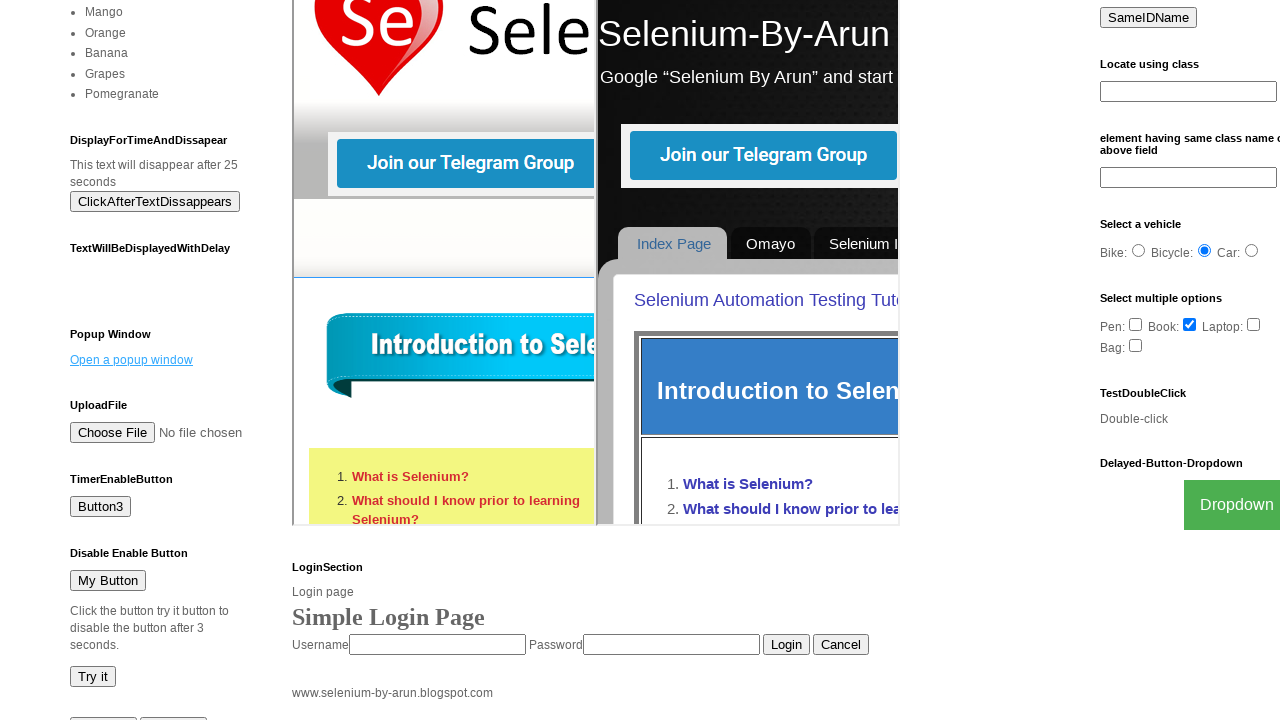

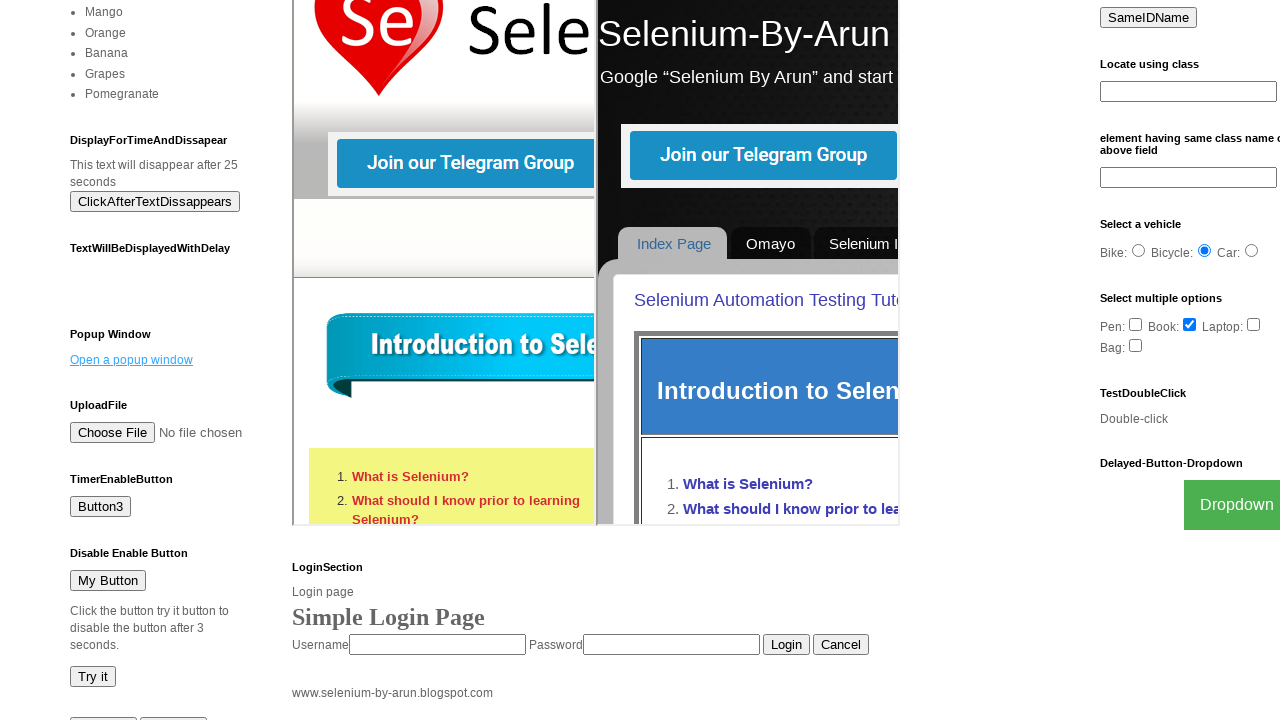